Tests table interaction on an automation practice page by scrolling to a table, scrolling within a scrollable table element, verifying table data is visible, and checking table row/column counts.

Starting URL: https://rahulshettyacademy.com/AutomationPractice/

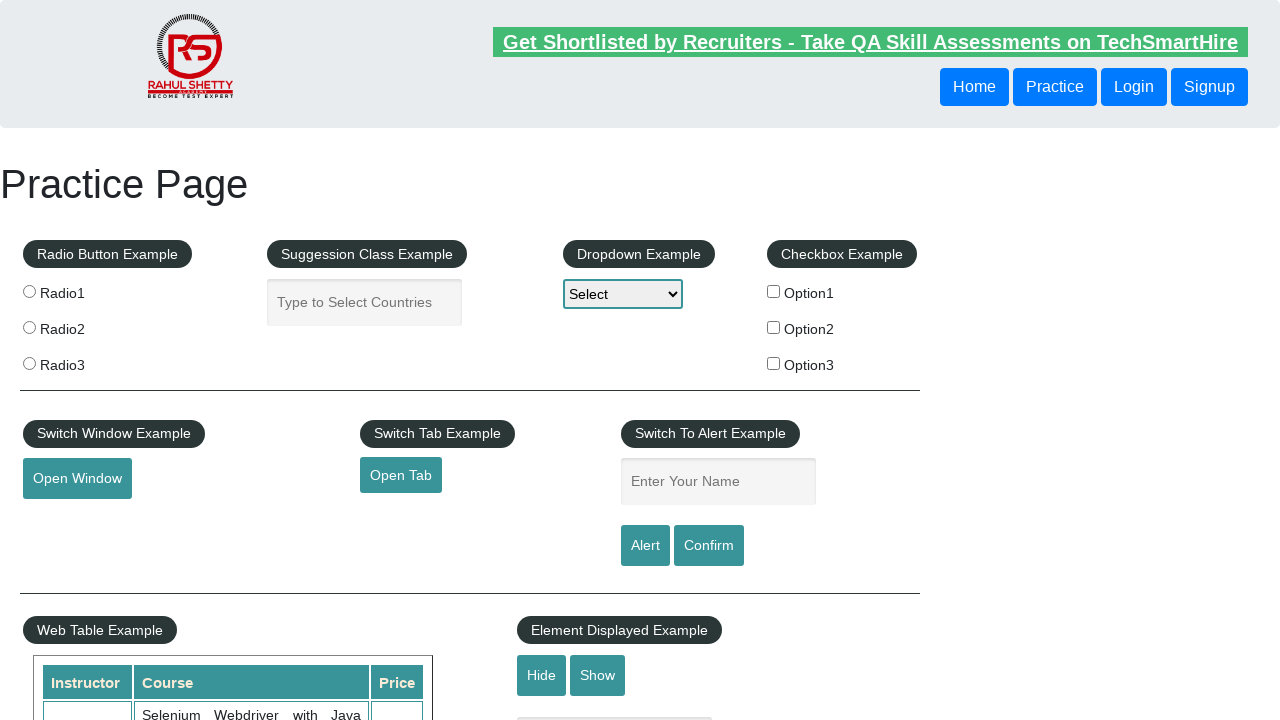

Scrolled down the page by 700 pixels
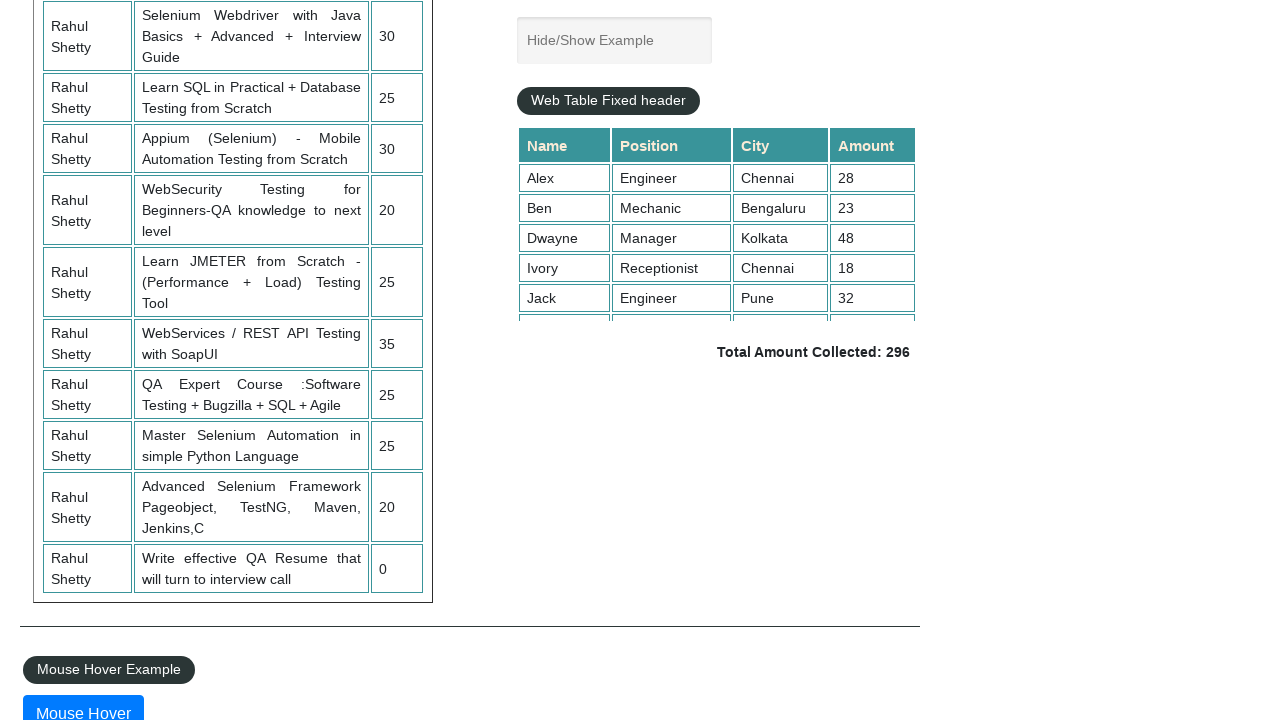

Waited 1 second for scroll to complete
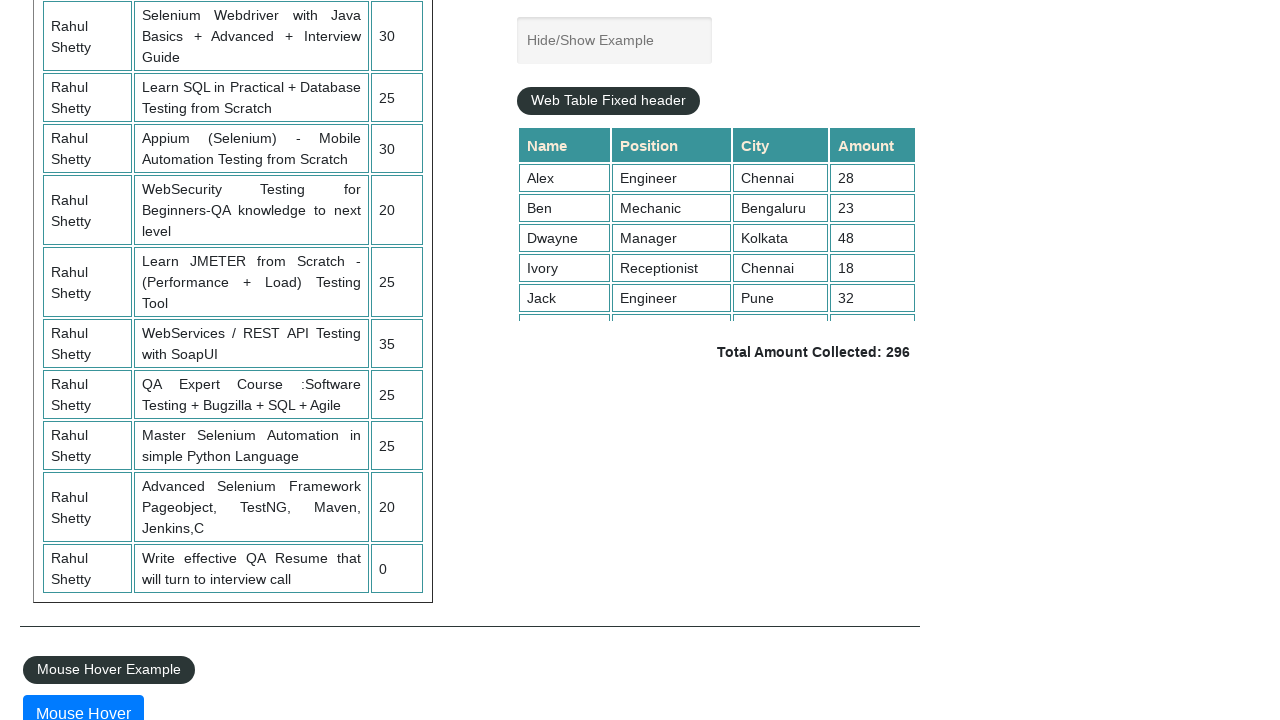

Scrolled within the table container to position 5000
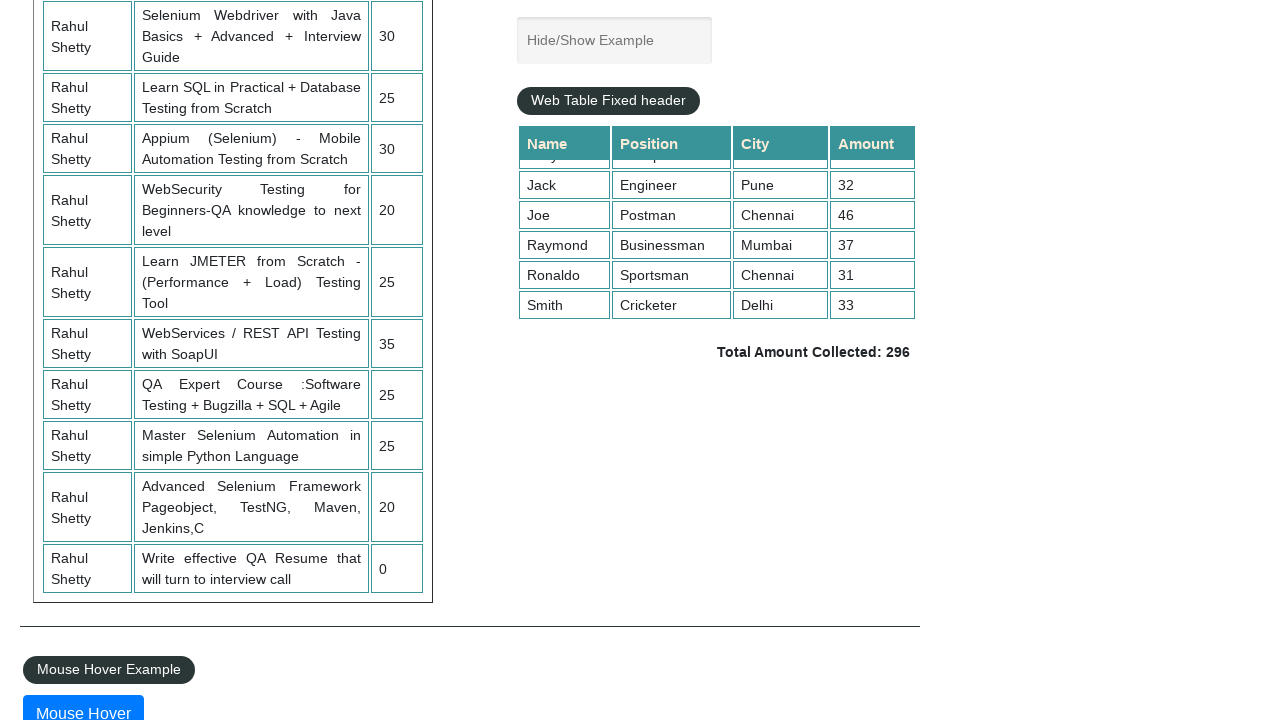

Table data (4th column) became visible
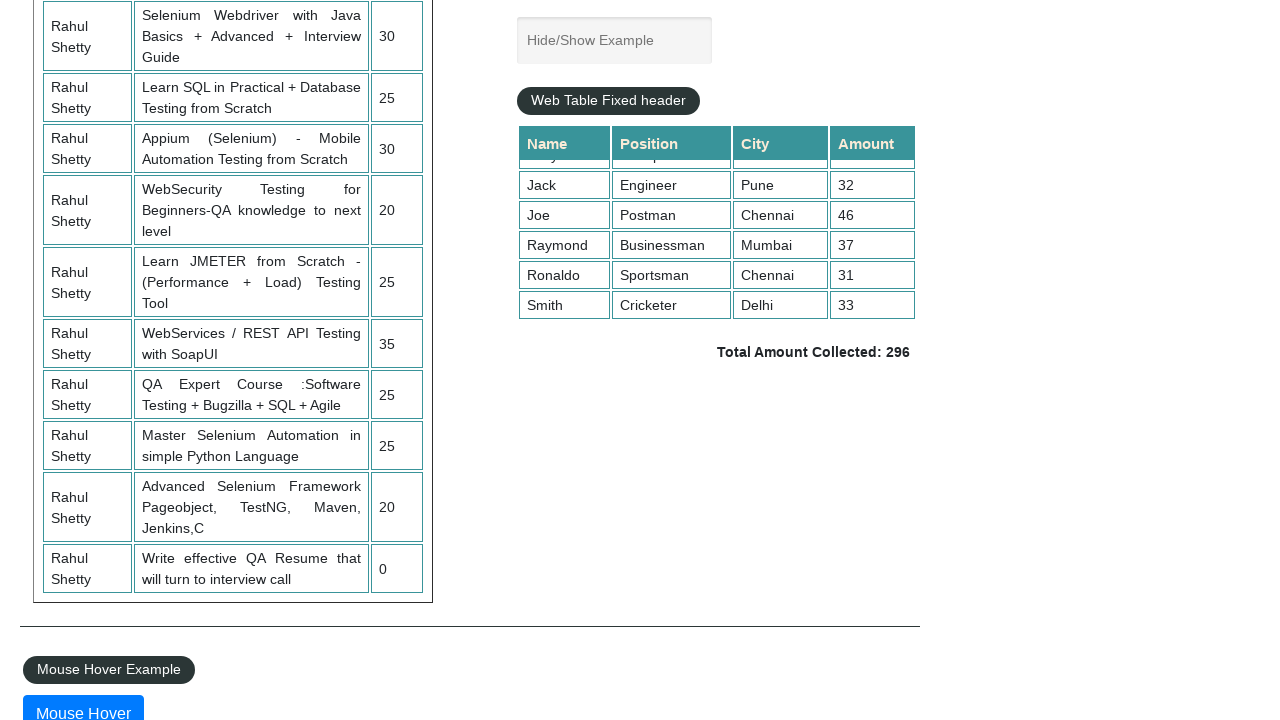

Total amount element is present and visible
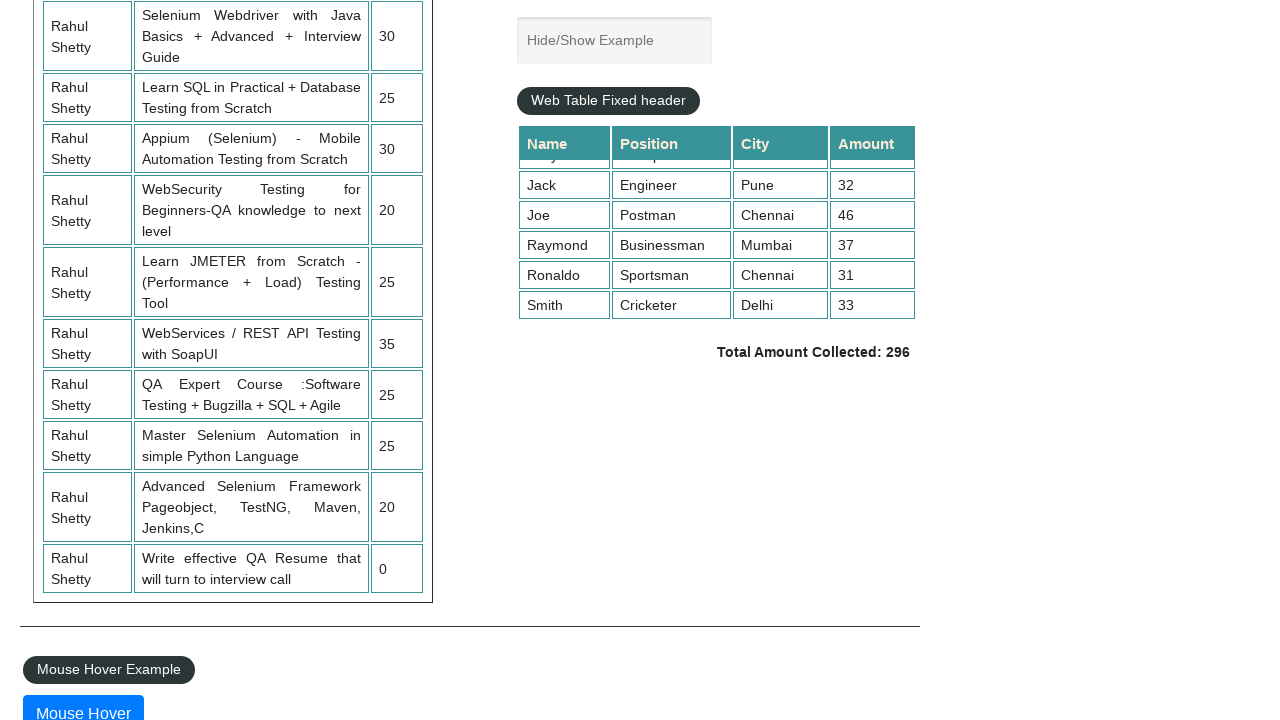

Product table element is present
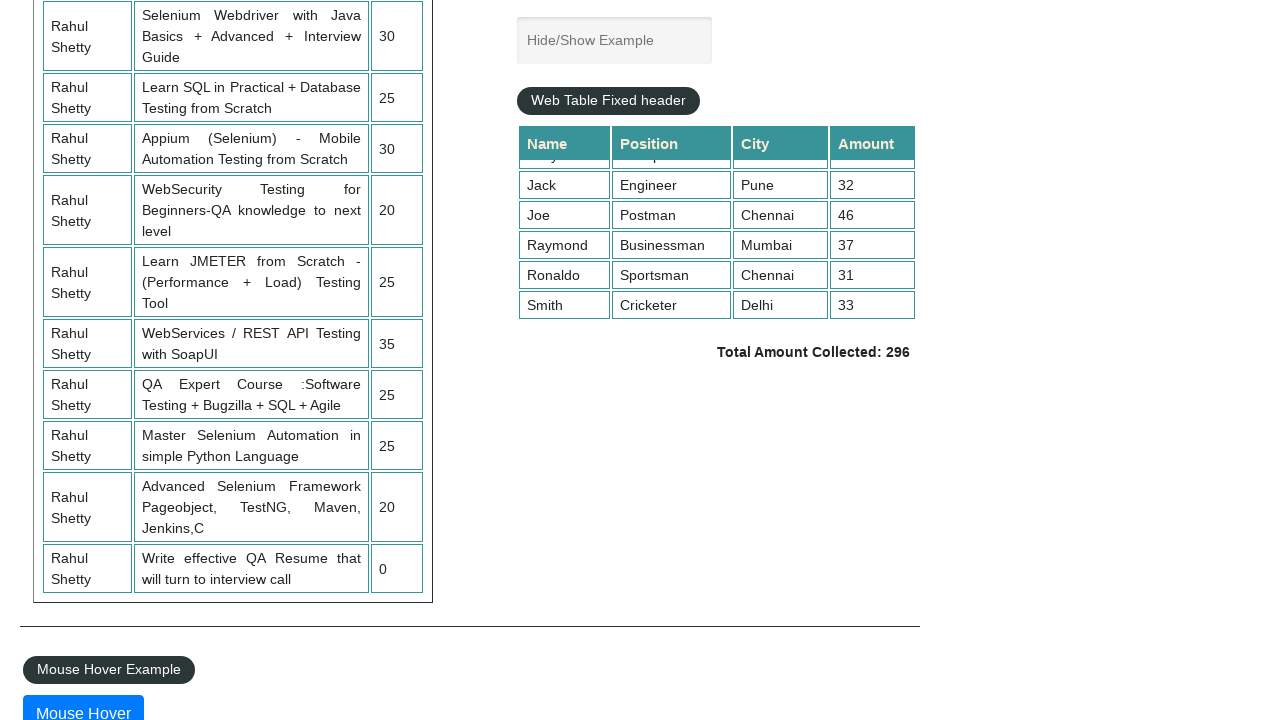

First table row is ready
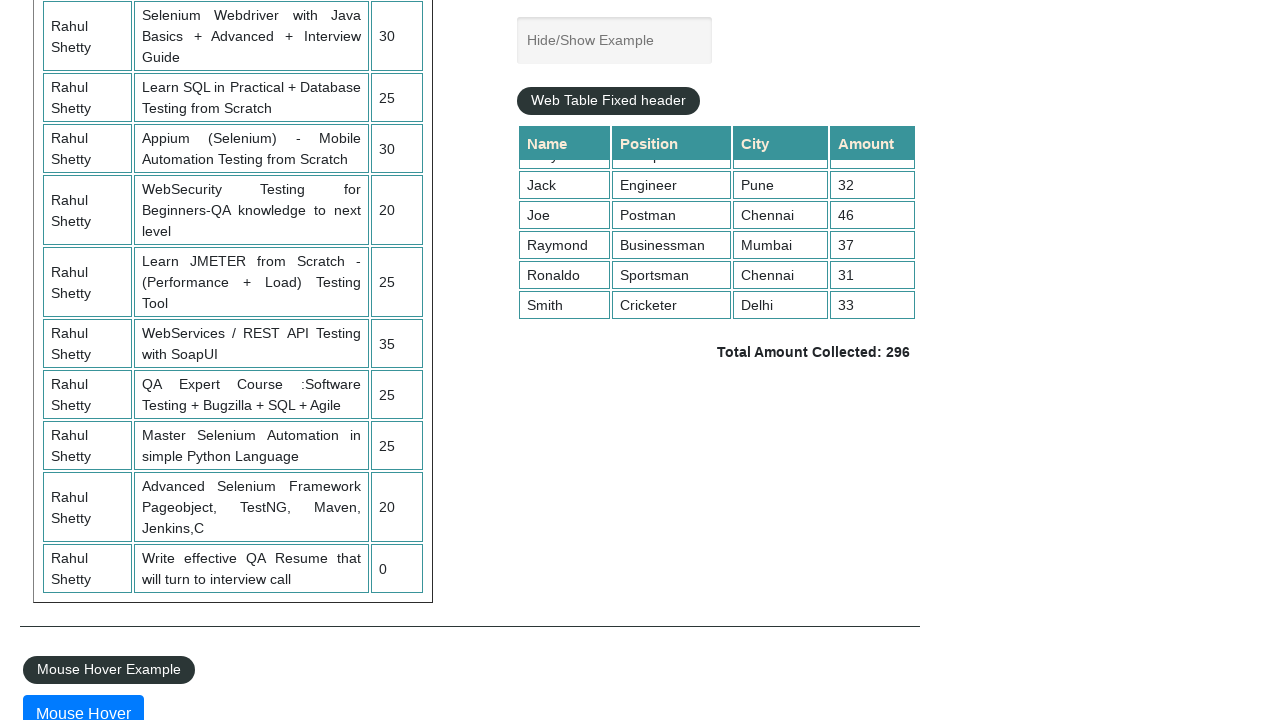

First table column header is ready
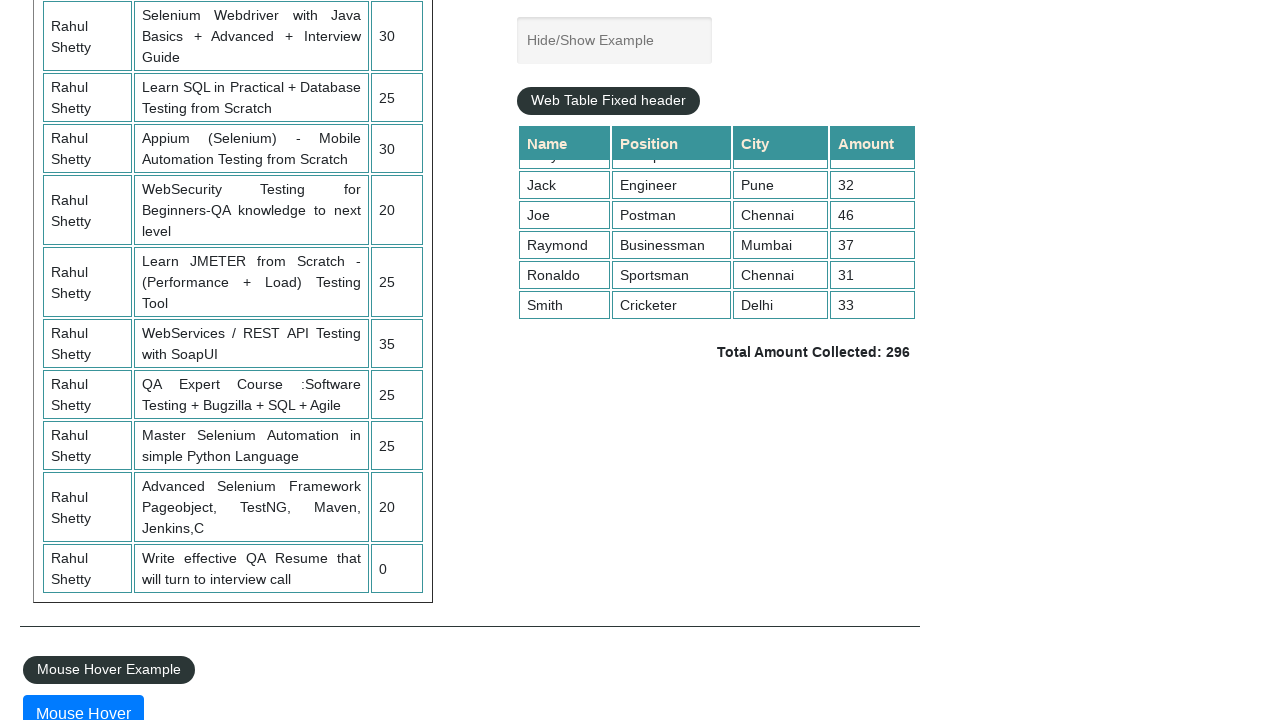

Third table row data is accessible
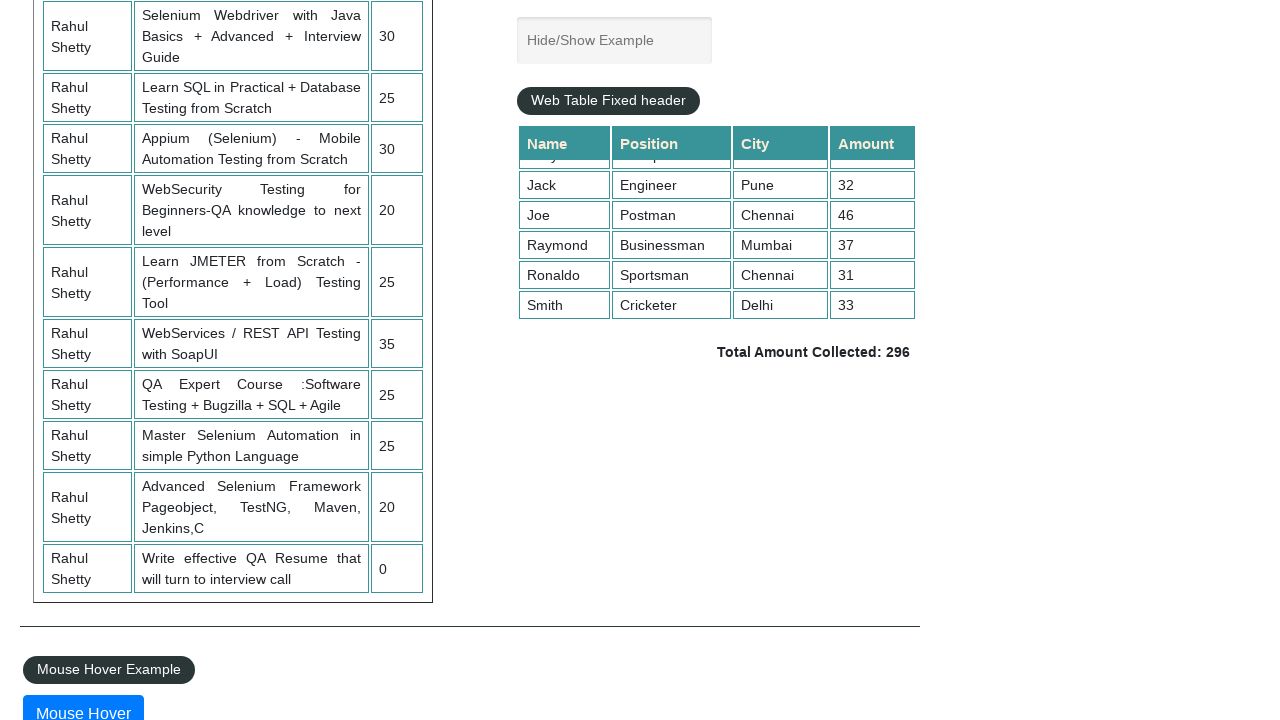

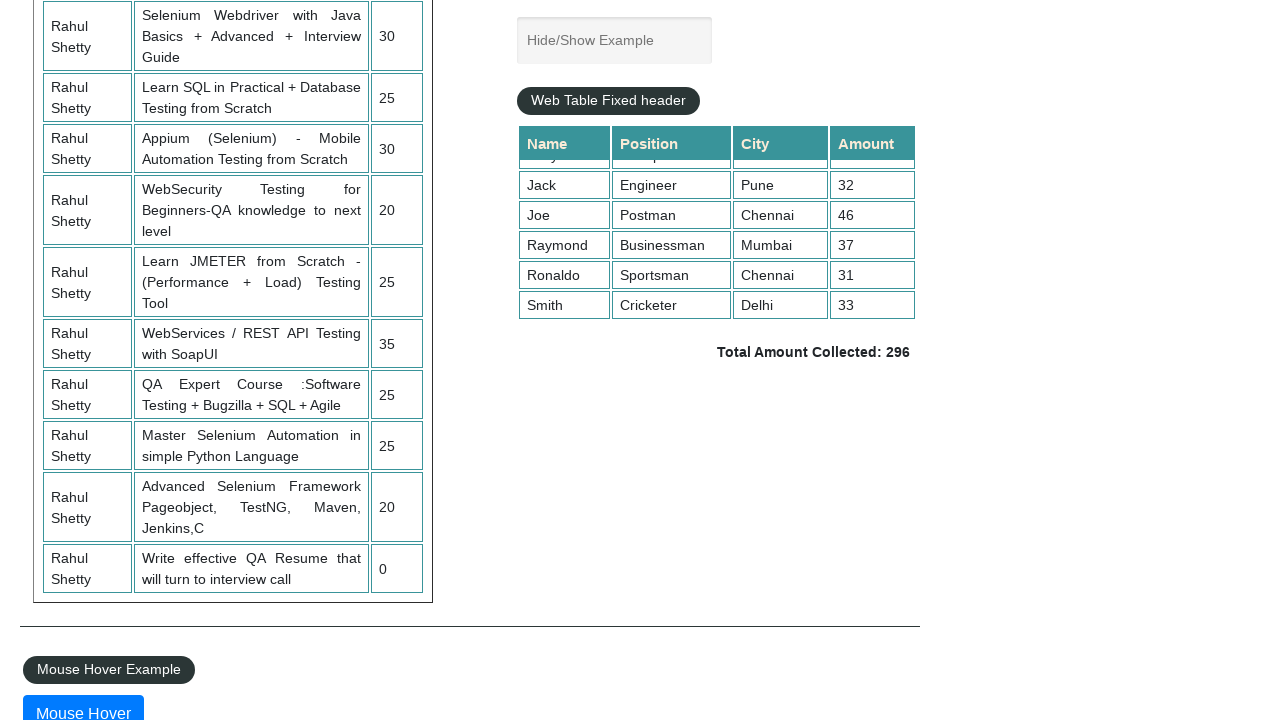